Tests that there are exactly 10 programming languages whose names start with numbers

Starting URL: http://www.99-bottles-of-beer.net/

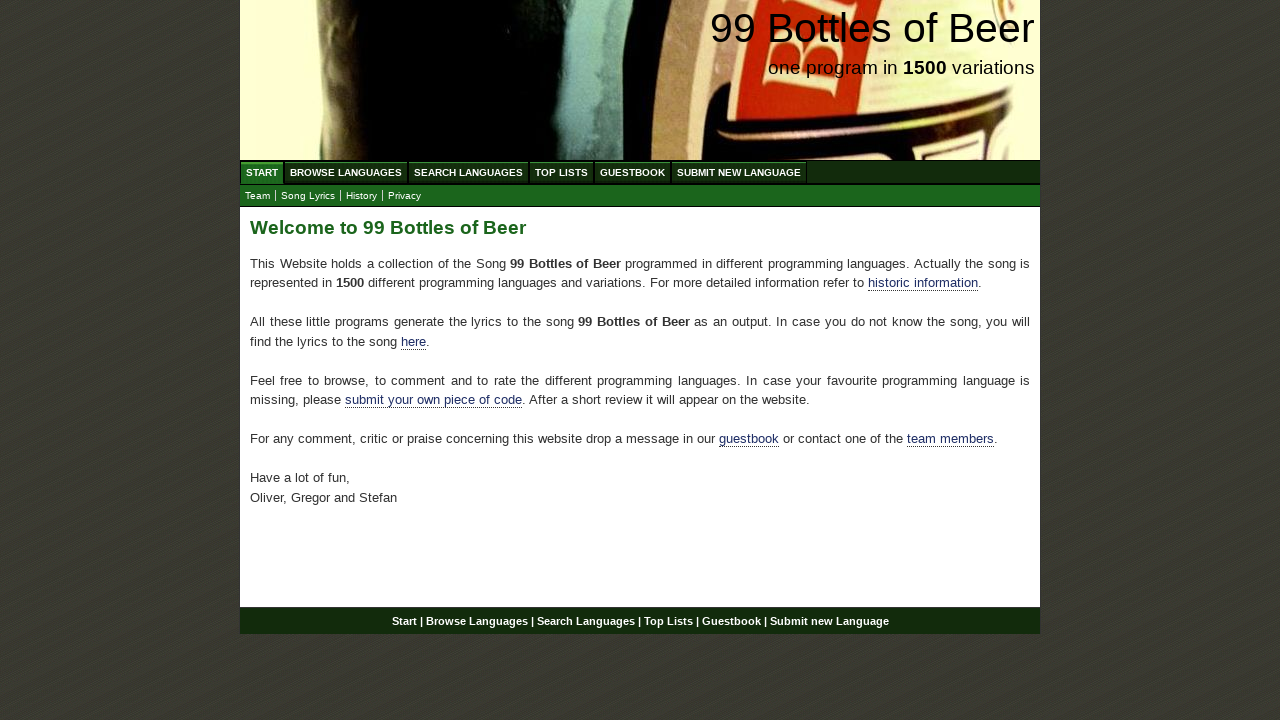

Clicked on BROWSE LANGUAGES menu at (346, 172) on a[href='/abc.html']
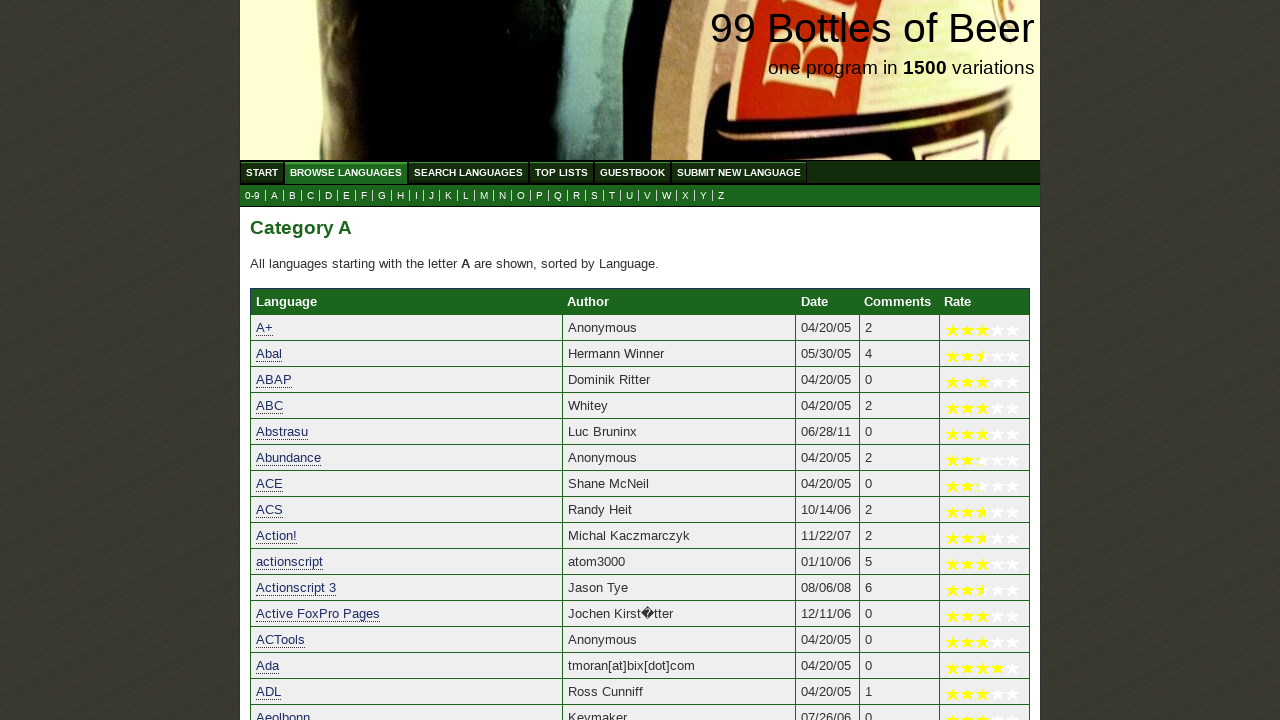

Clicked on submenu for languages starting with numbers at (252, 196) on a[href='0.html']
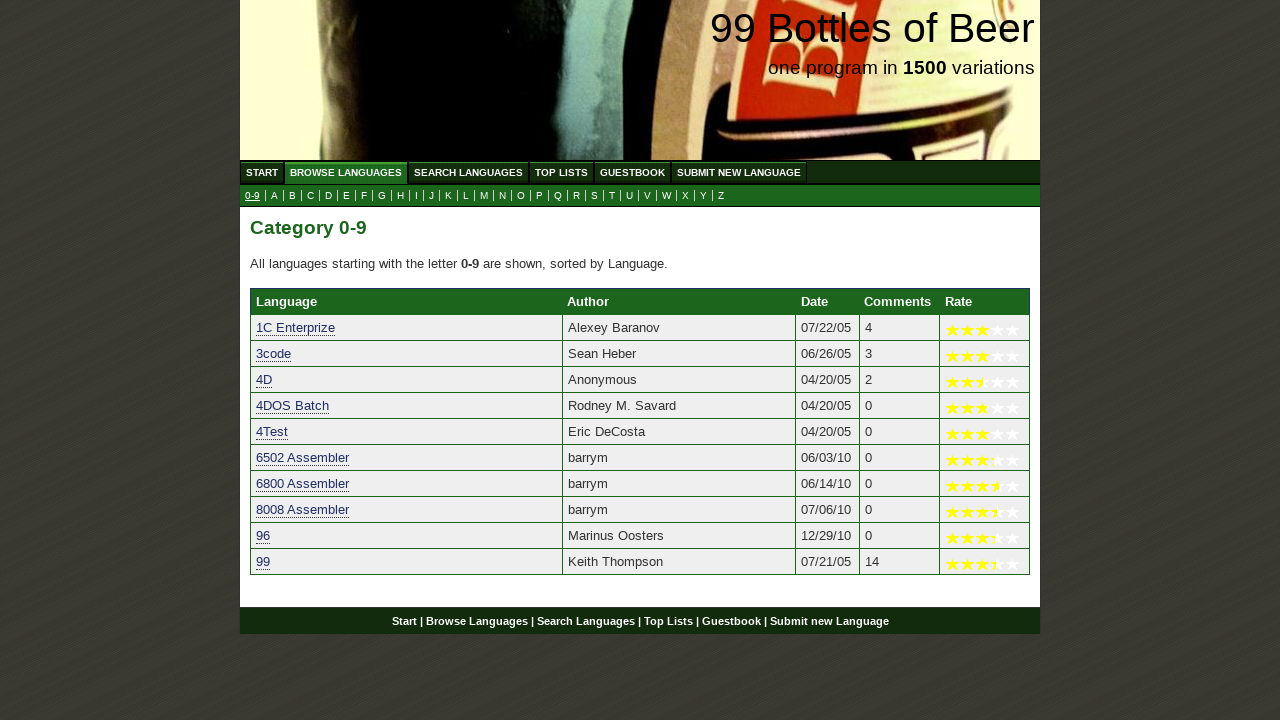

Language rows loaded and ready
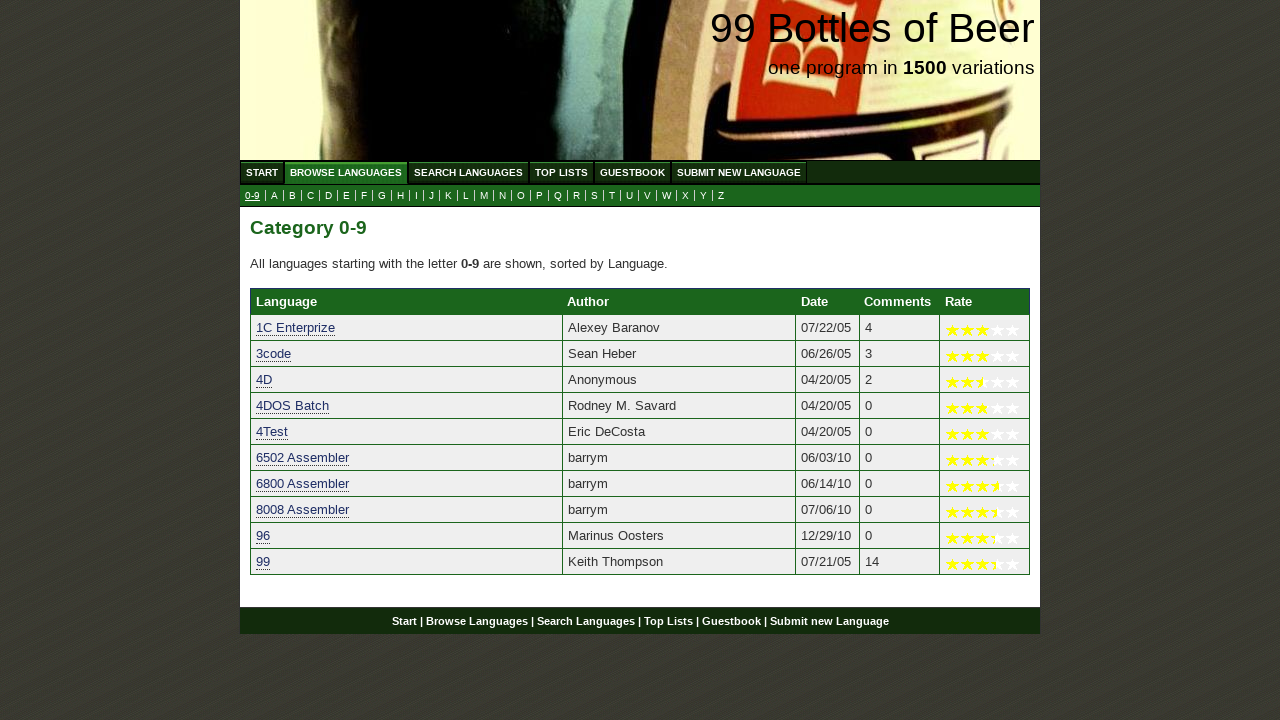

Found 10 programming languages starting with numbers
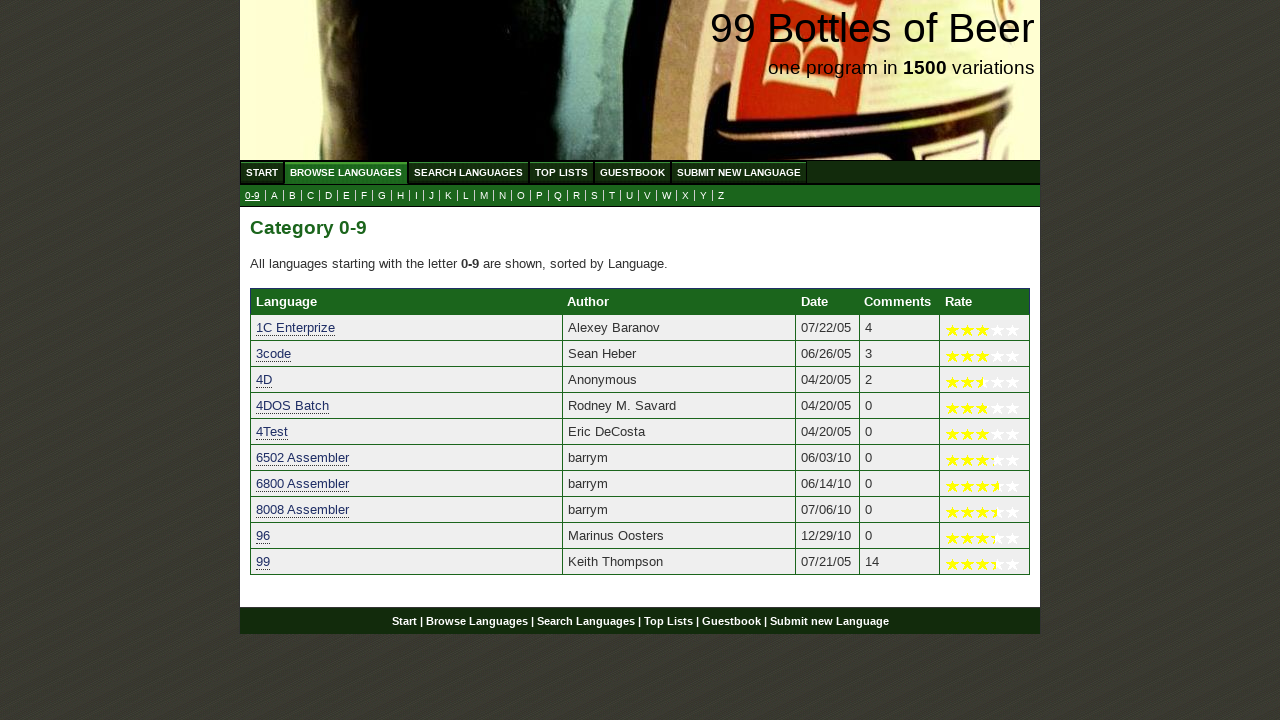

Verified that exactly 10 programming languages start with numbers
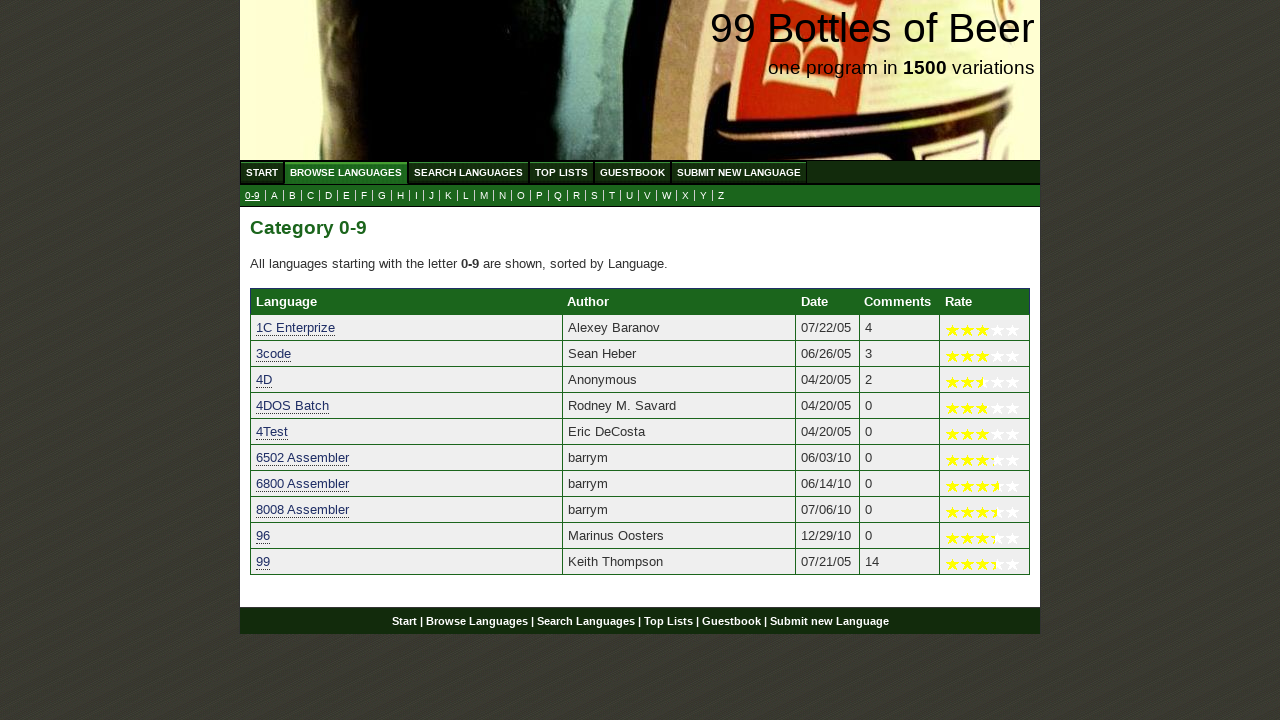

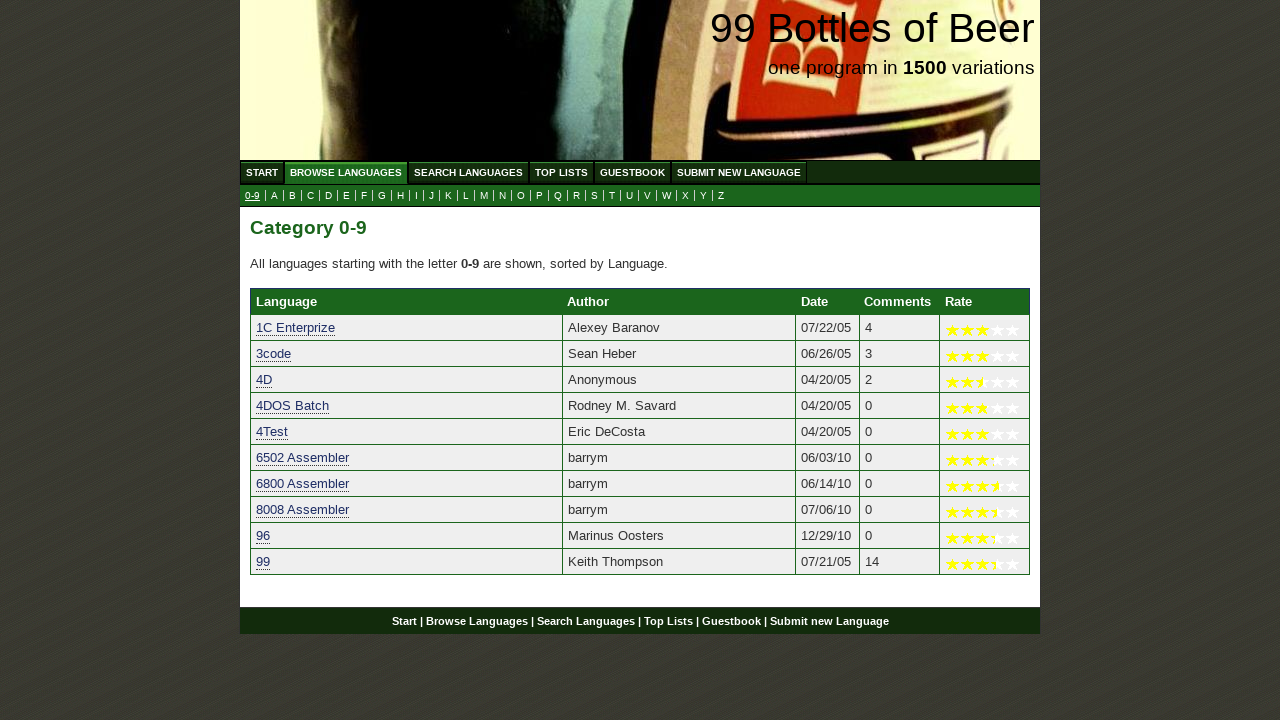